Navigates to a geolocation demo page and clicks the button to trigger geolocation request

Starting URL: https://the-internet.herokuapp.com/geolocation

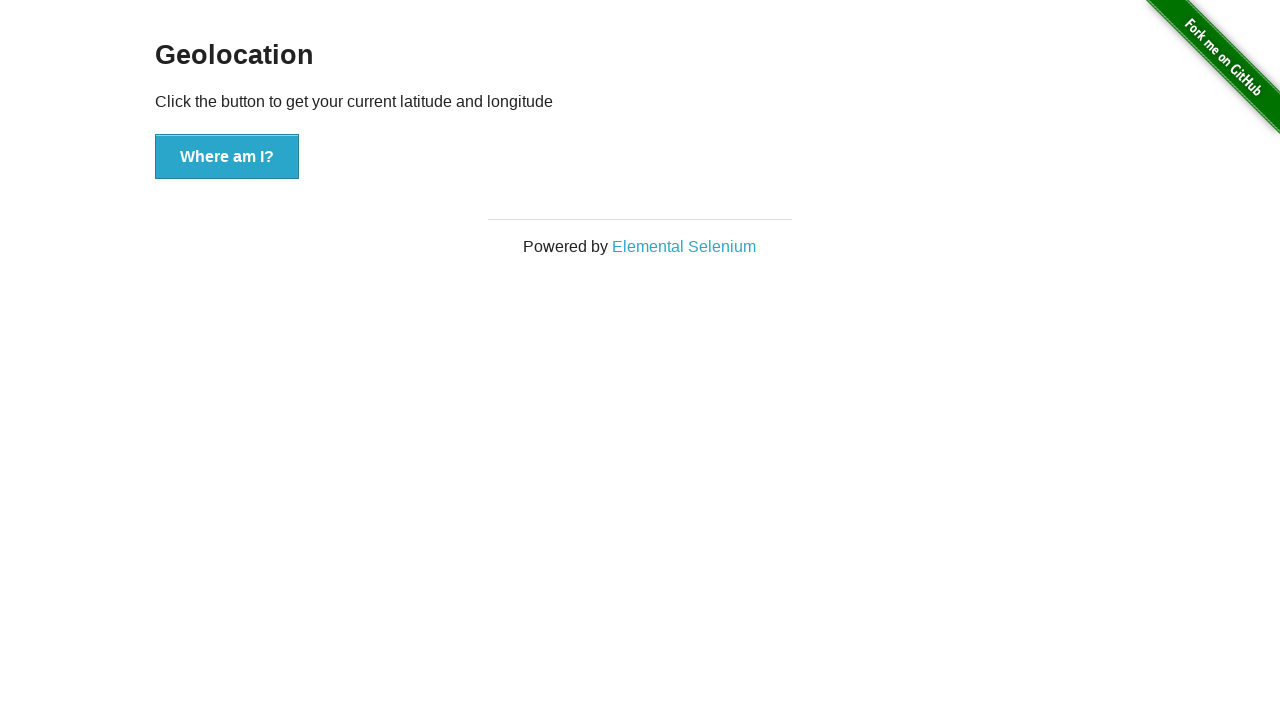

Navigated to geolocation demo page
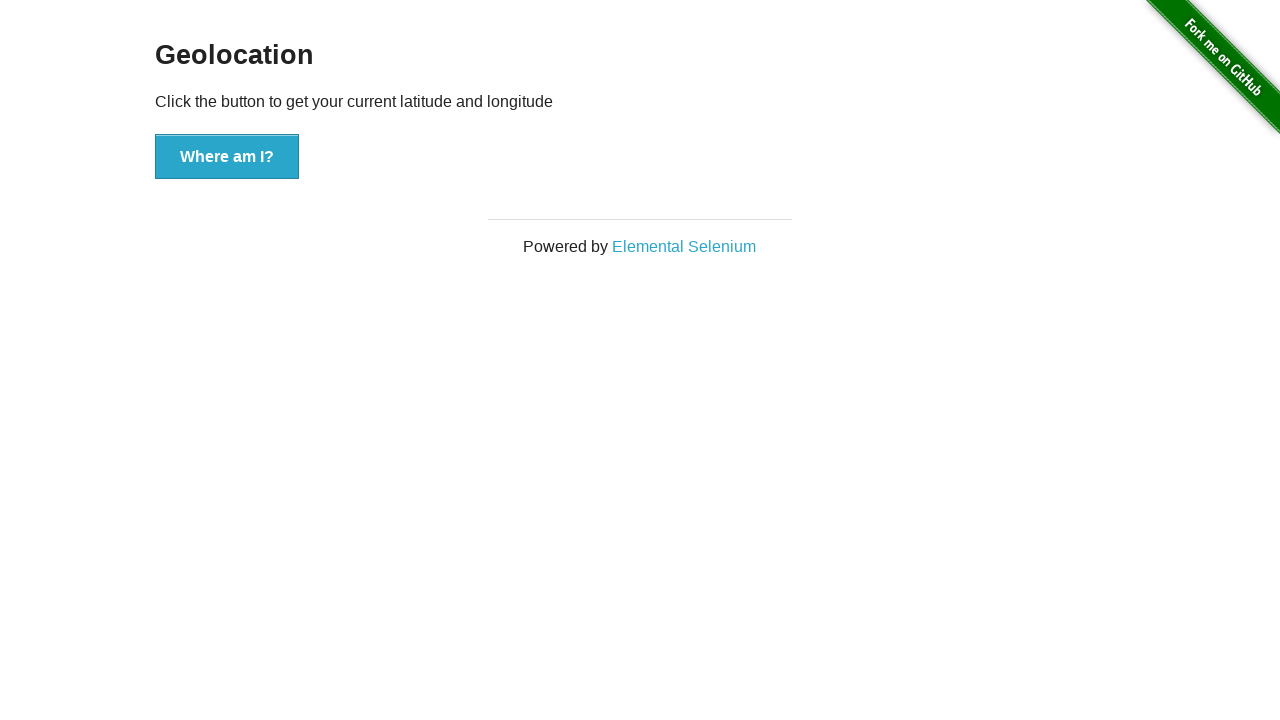

Clicked button to trigger geolocation request at (227, 157) on xpath=//button
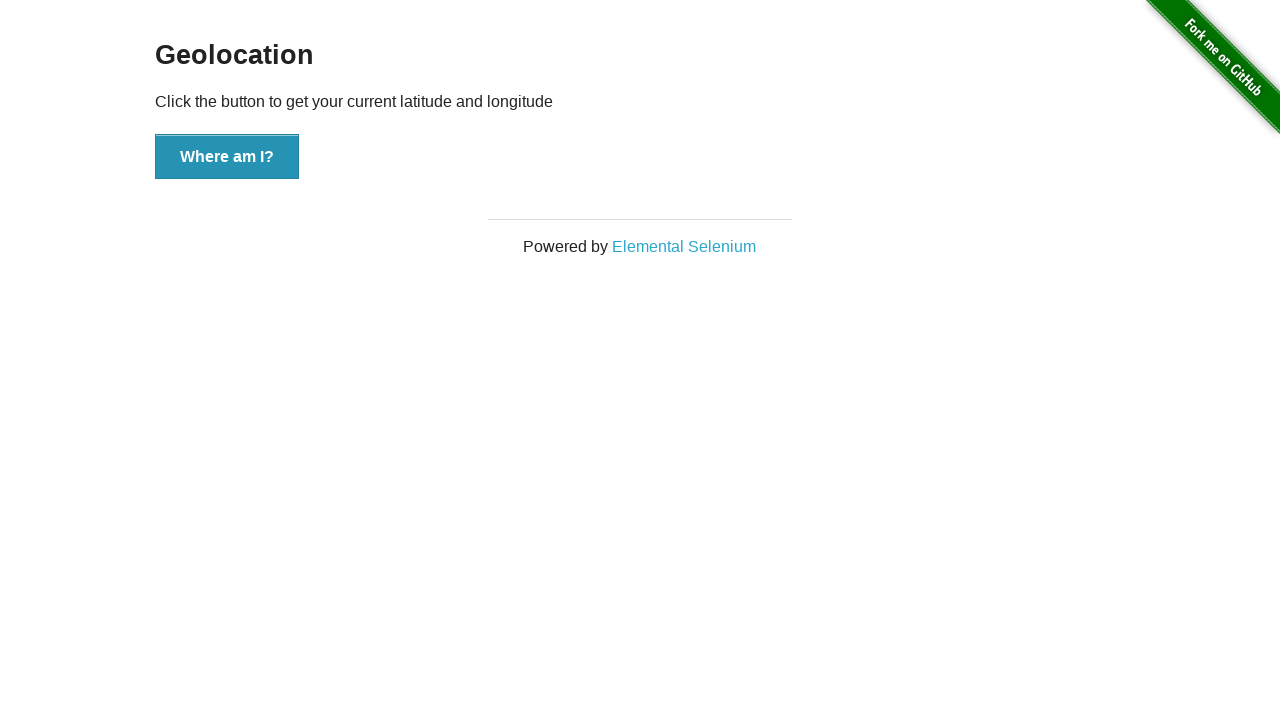

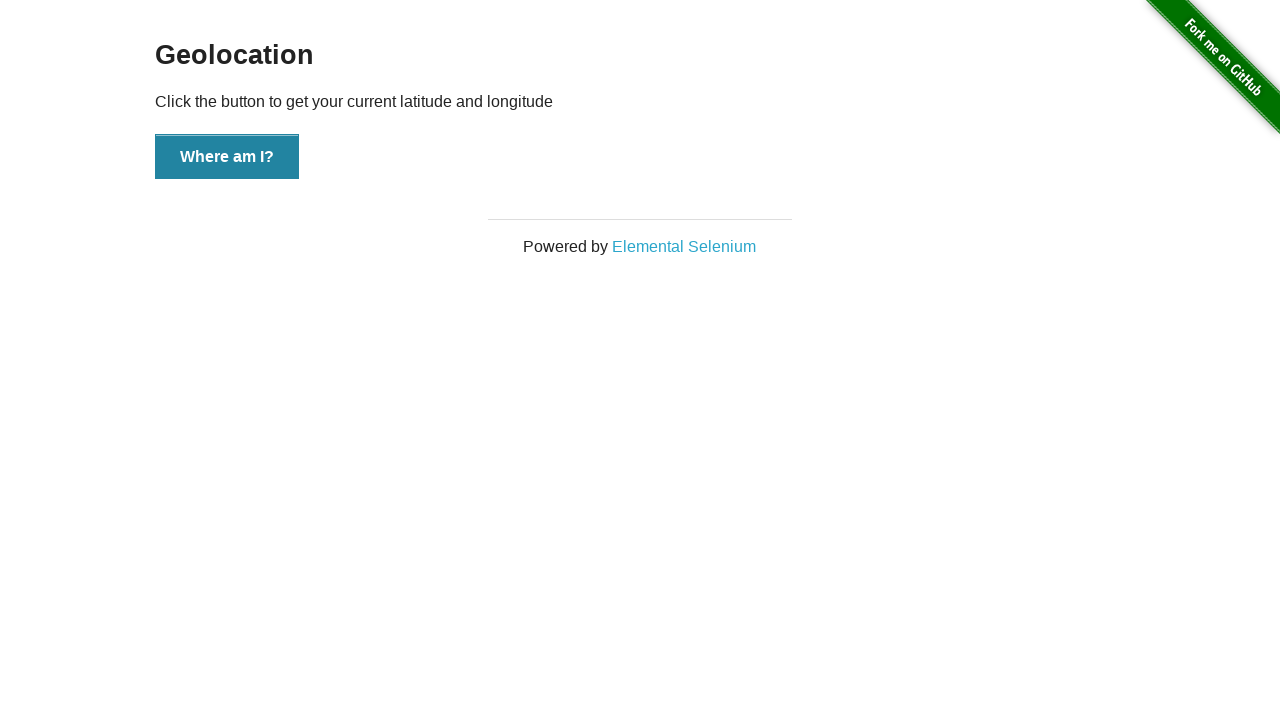